Navigates to Target.com and searches for a product using the search field

Starting URL: https://www.target.com/

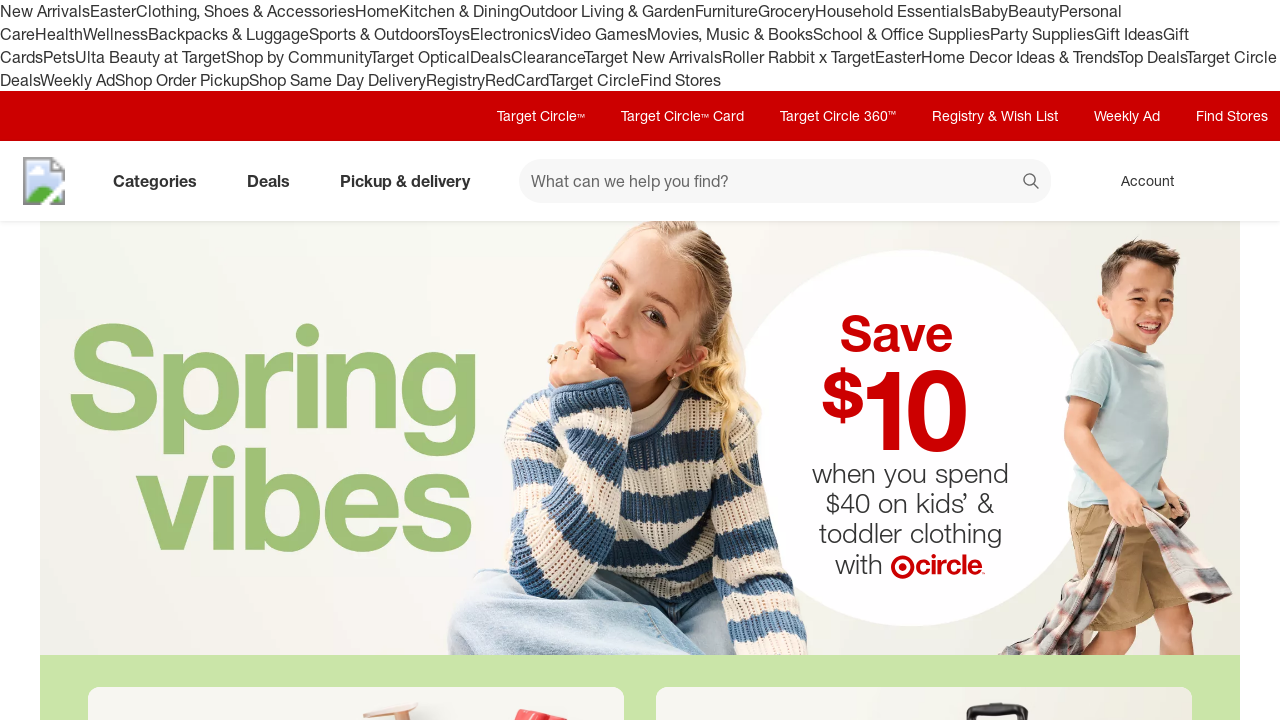

Filled search field with 'wireless headphones' on [data-test="@web/Search/SearchInput"]
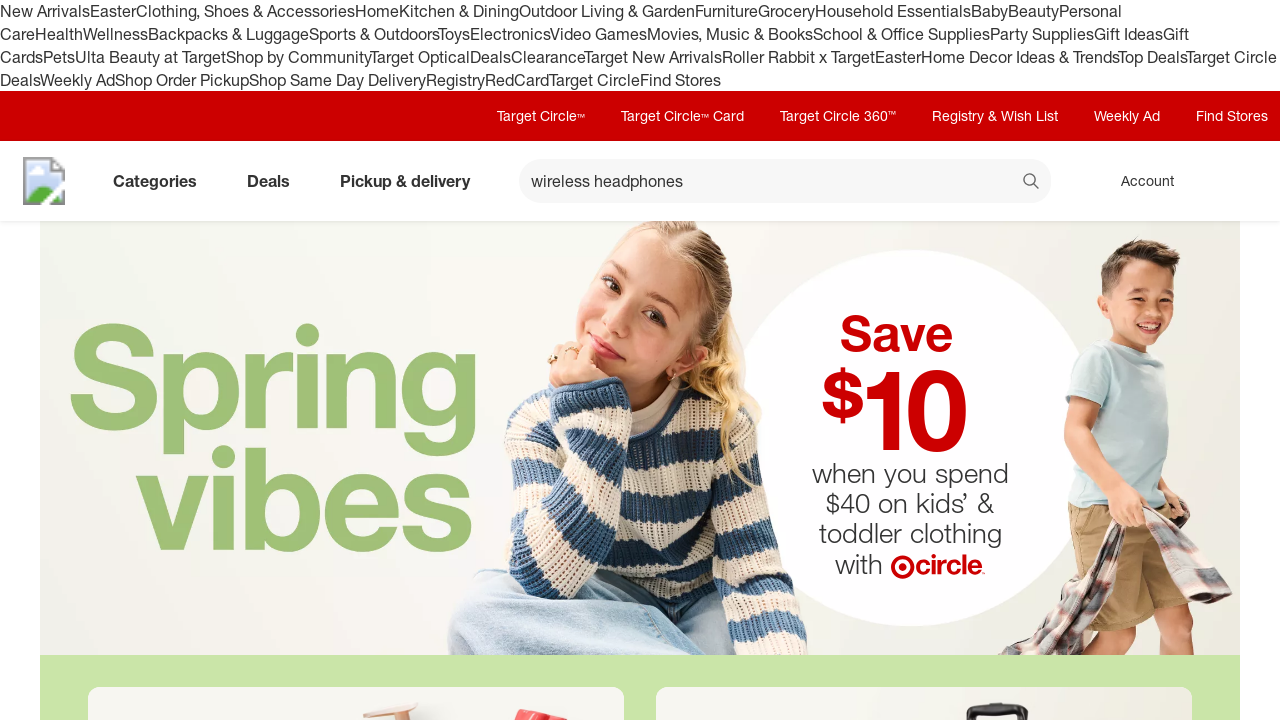

Clicked search button to search for wireless headphones at (1032, 183) on [data-test="@web/Search/SearchButton"]
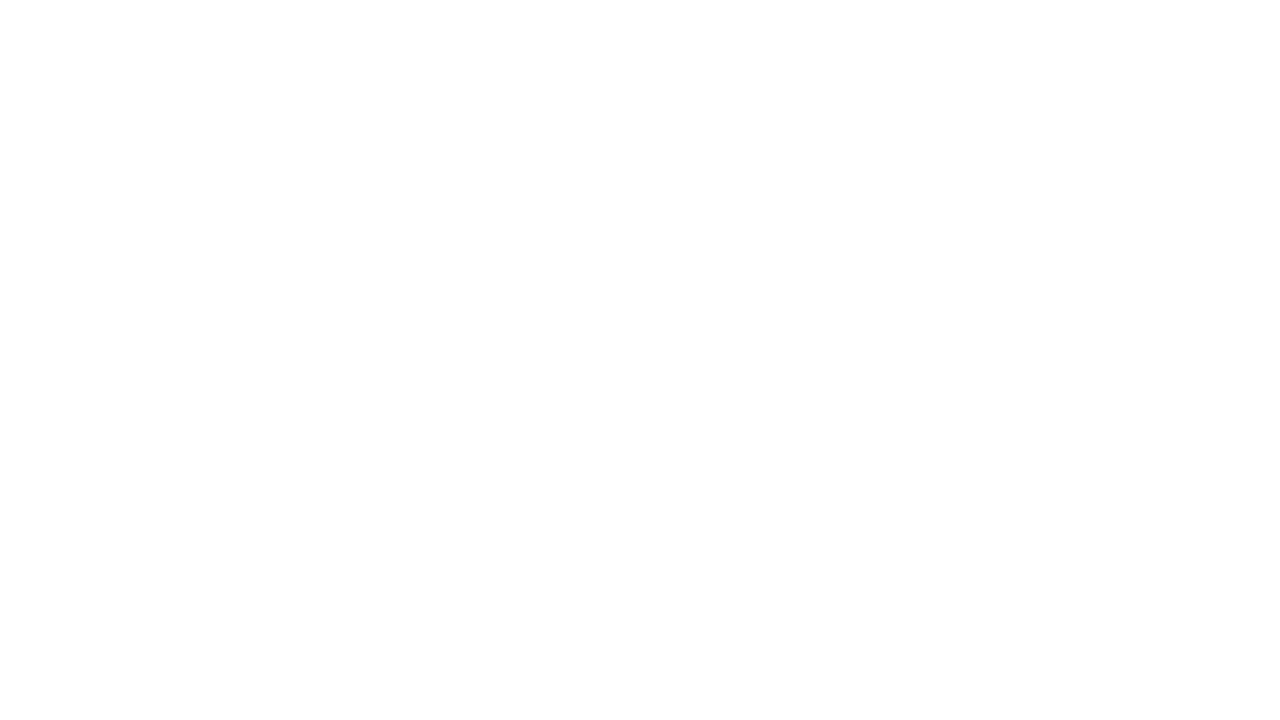

Search results page loaded successfully
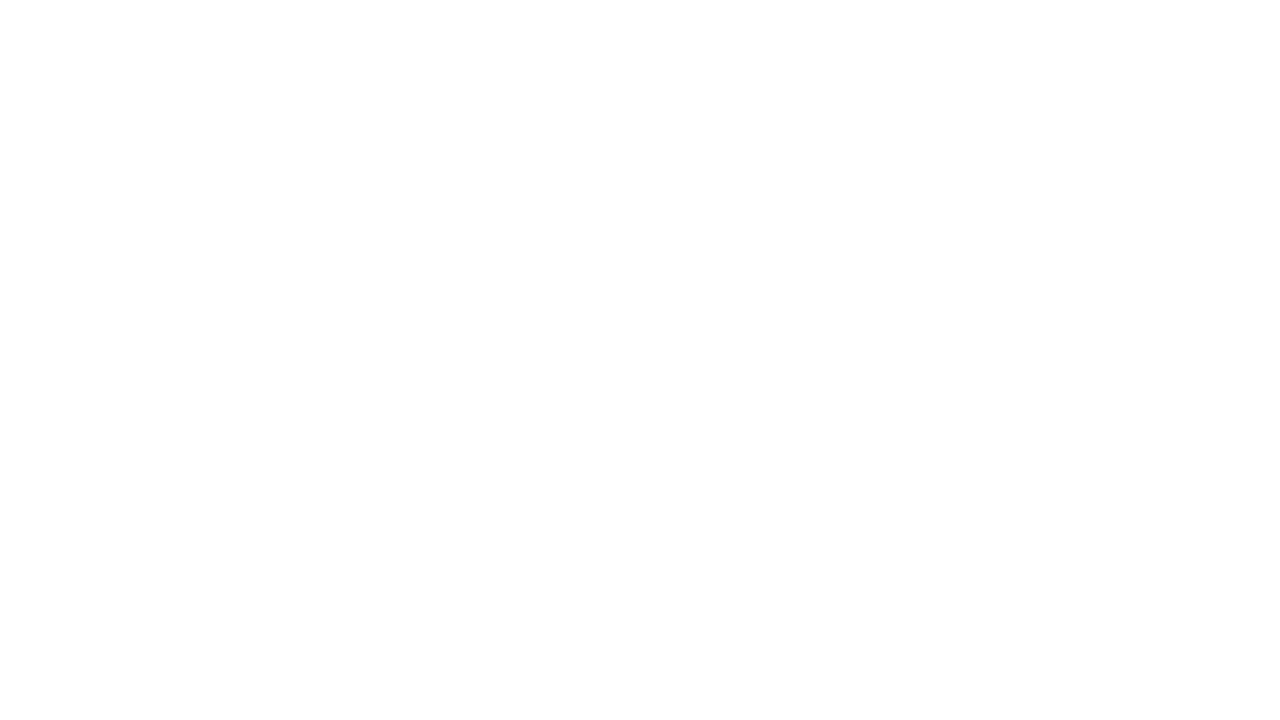

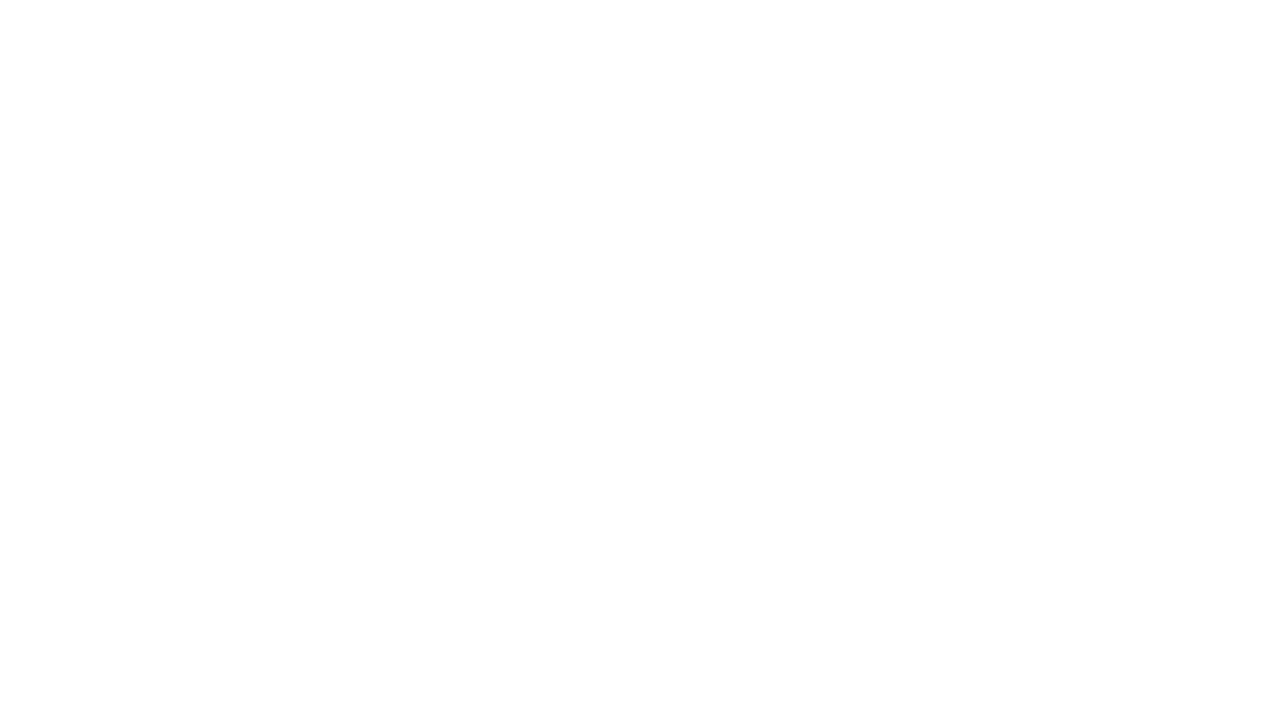